Tests iframe handling by switching between multiple frames and reading content from each frame

Starting URL: https://demoqa.com/frames

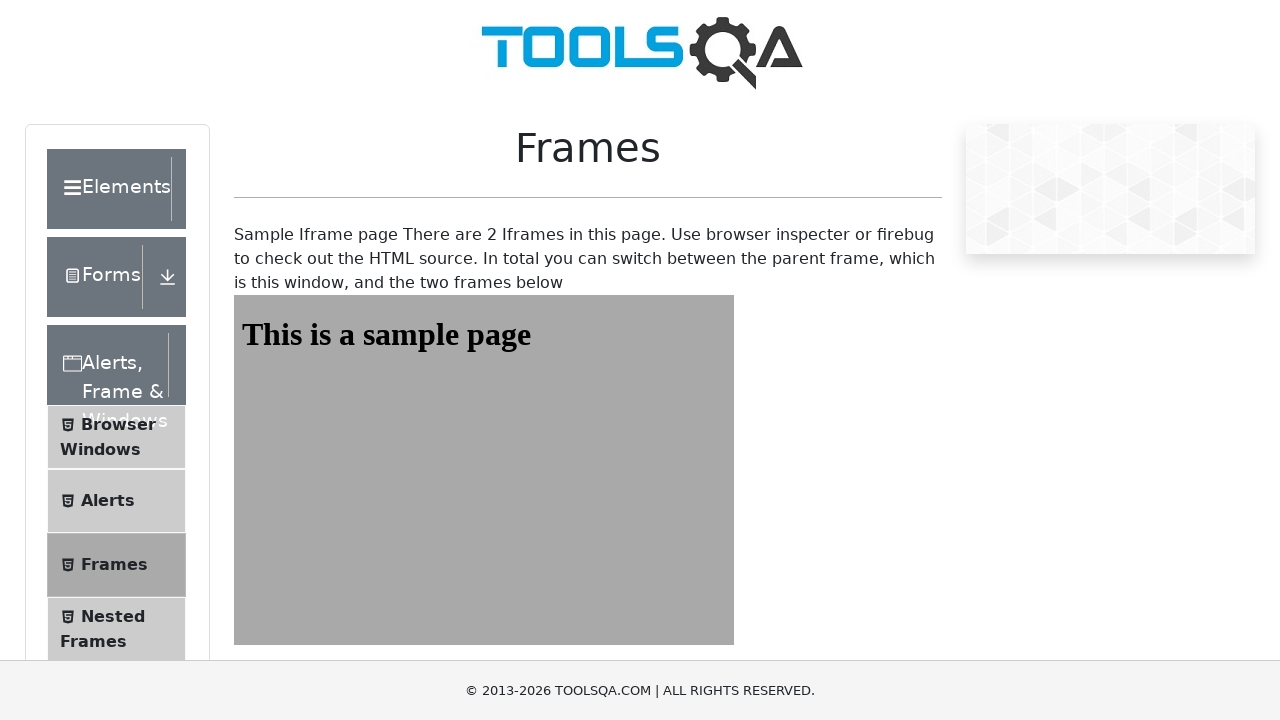

Navigated to frames test page
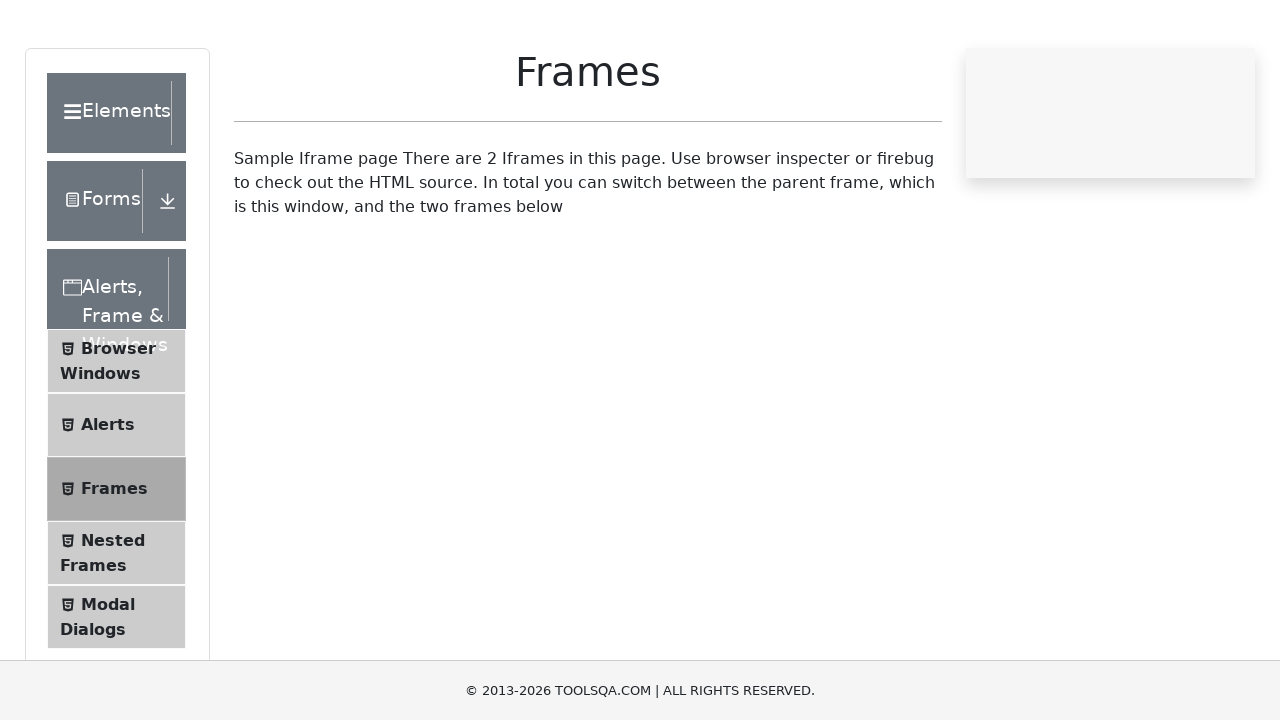

Retrieved parent frame header text: Frames
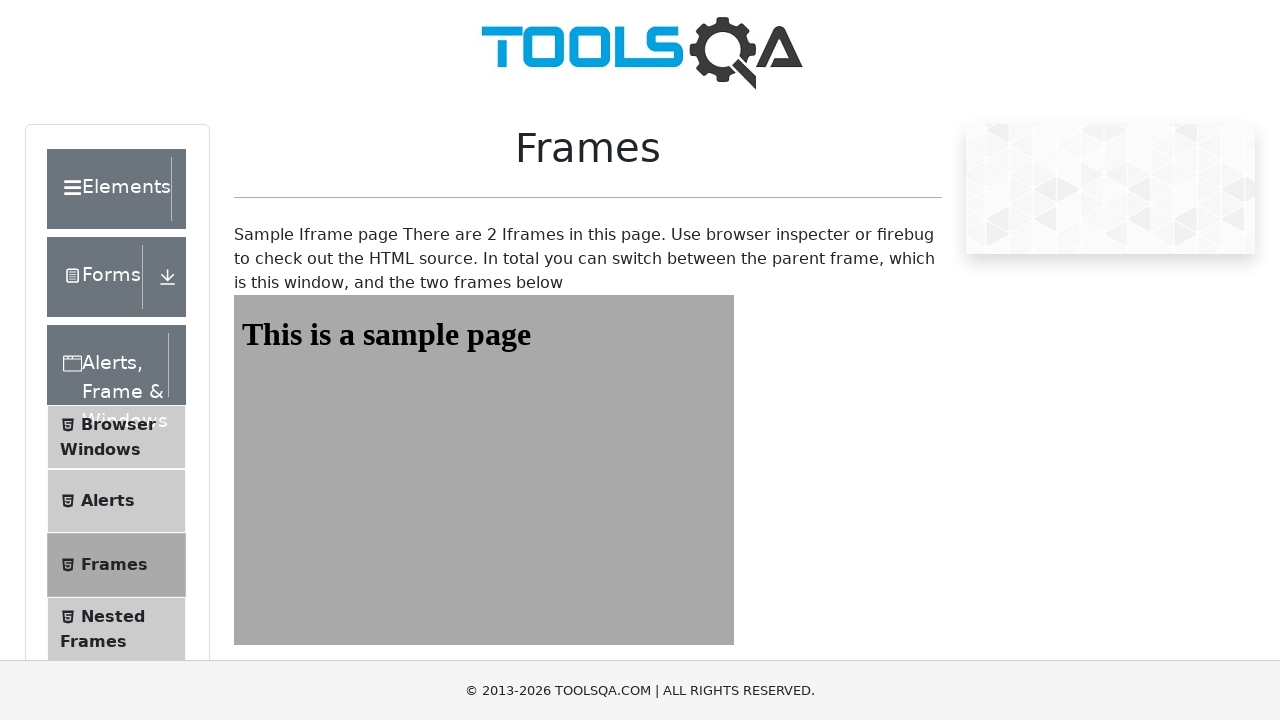

Located first iframe (frame1)
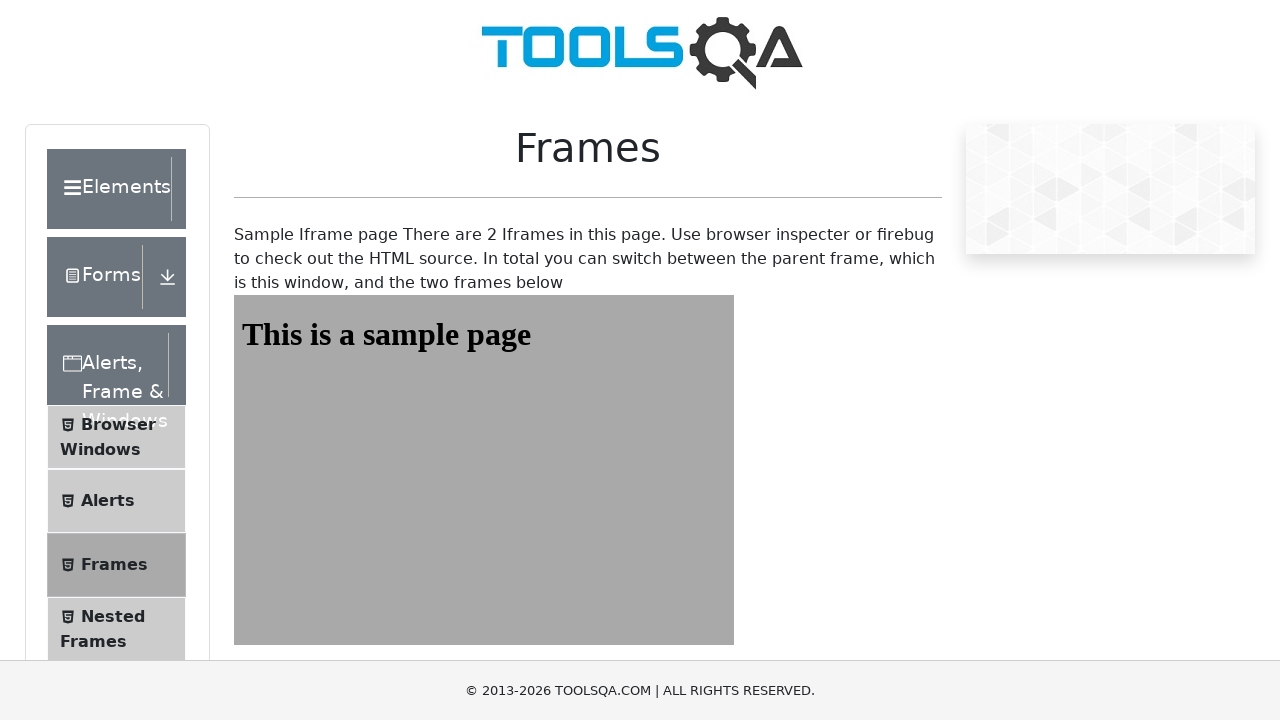

Retrieved text from iframe1: This is a sample page
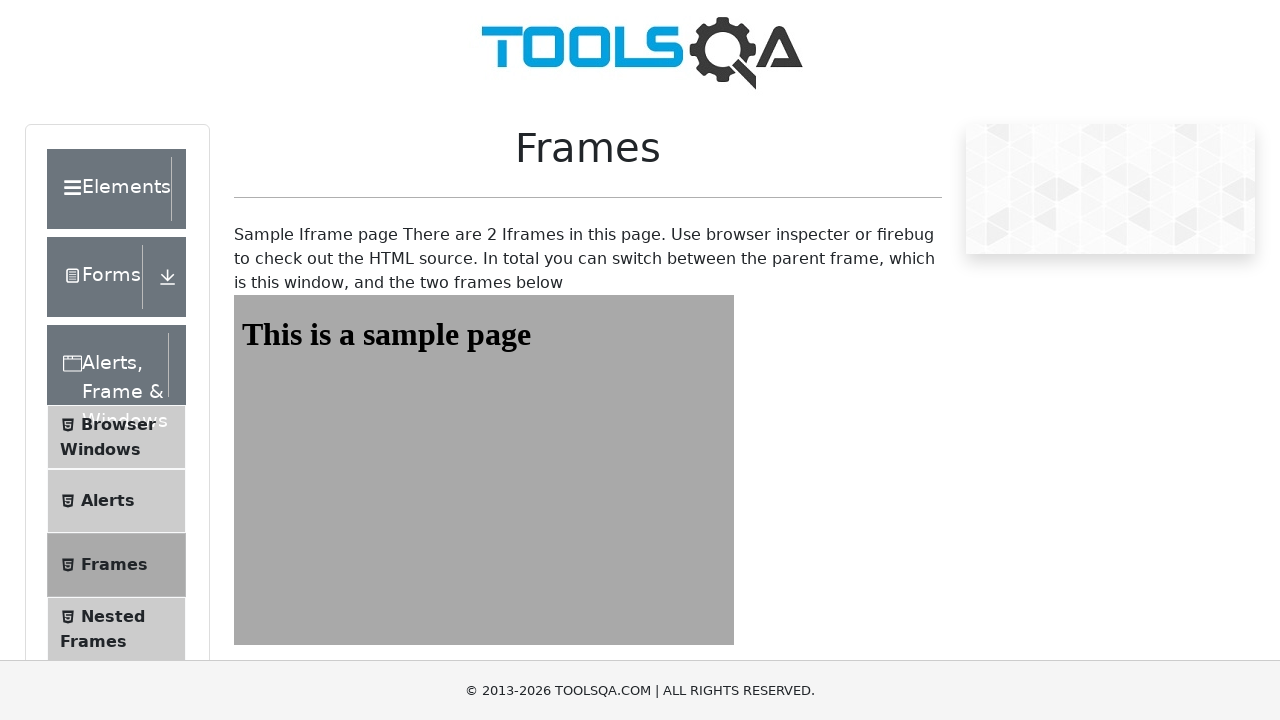

Located second iframe (frame2)
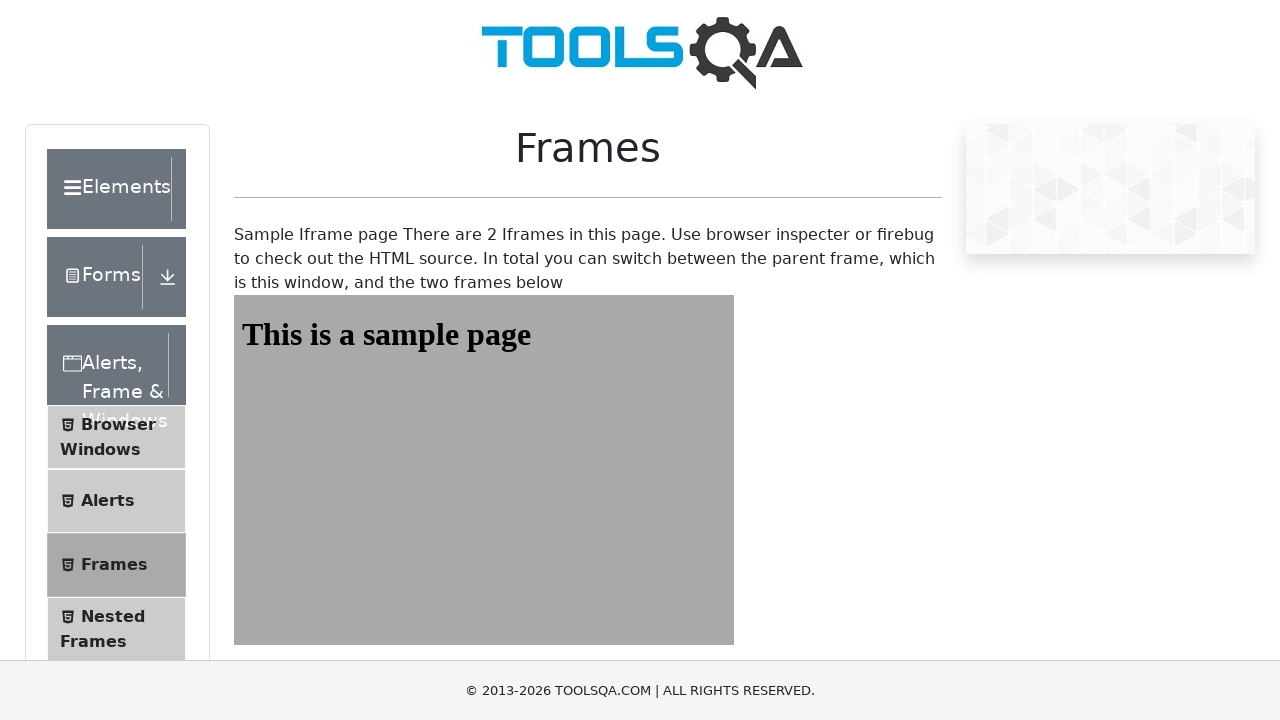

Retrieved text from iframe2: This is a sample page
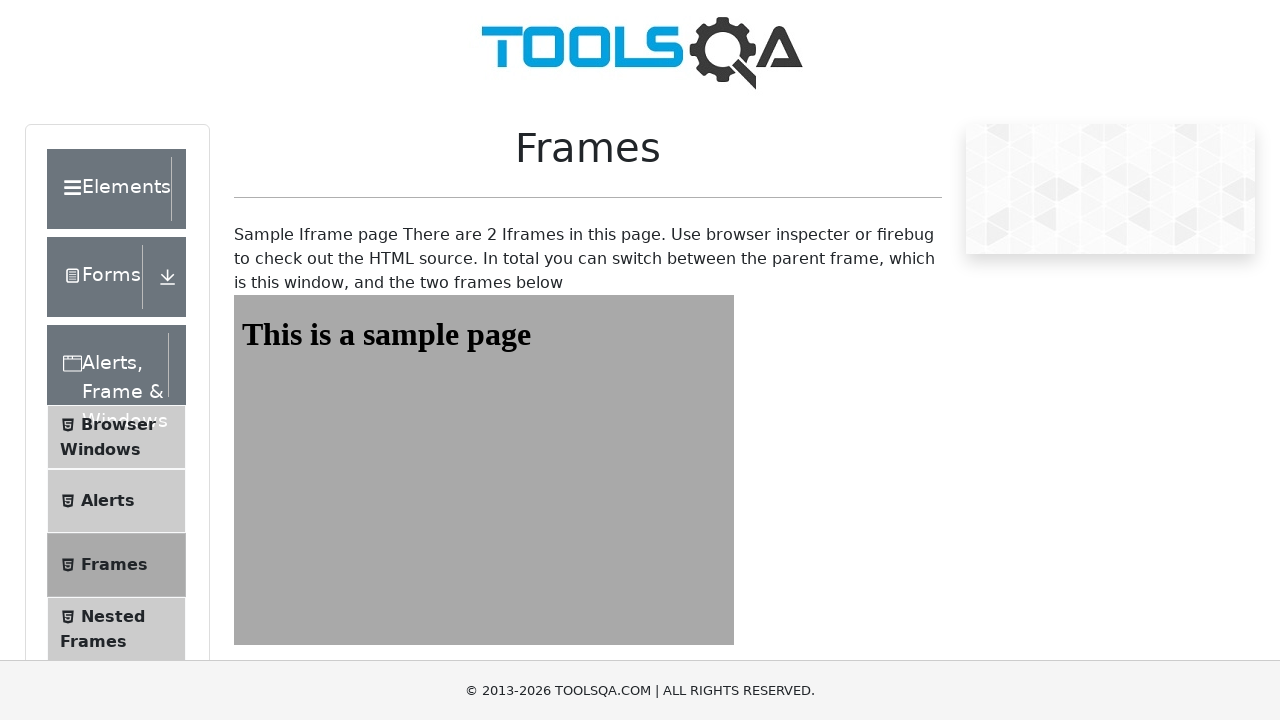

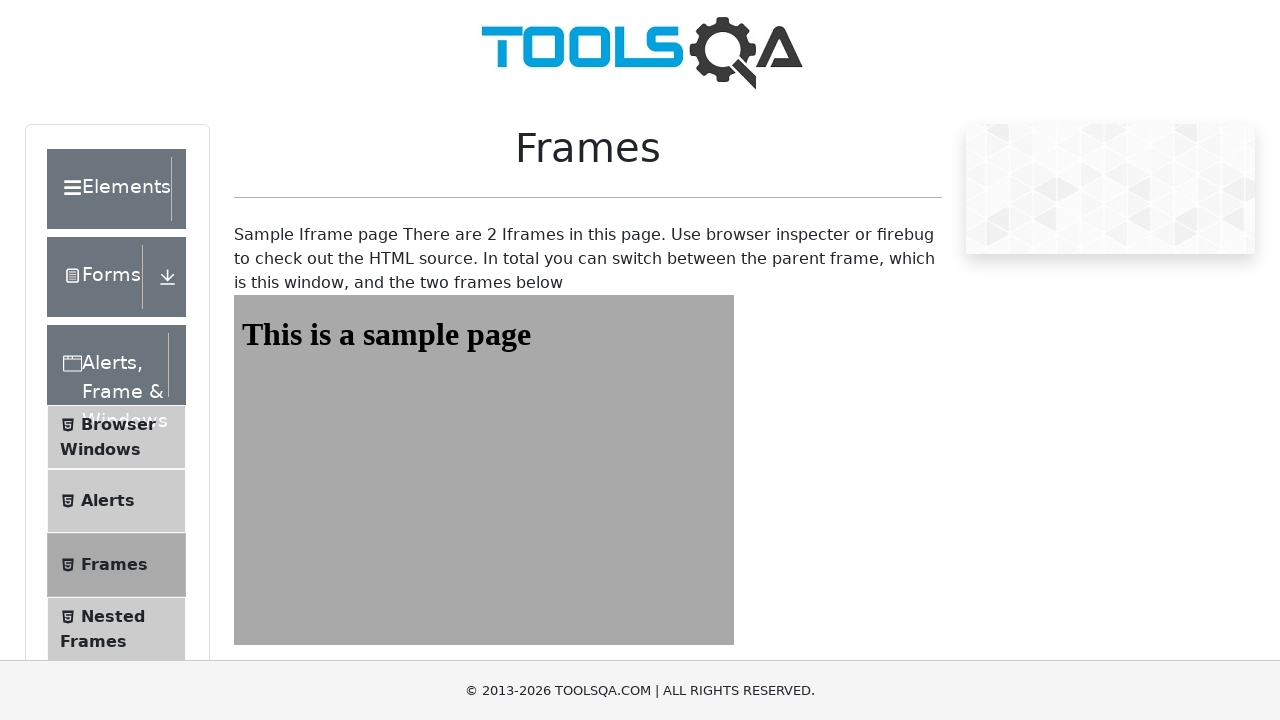